Tests the pcloudy.com website by navigating to the homepage and verifying the h1 title element is present and retrieving its text.

Starting URL: https://www.pcloudy.com/

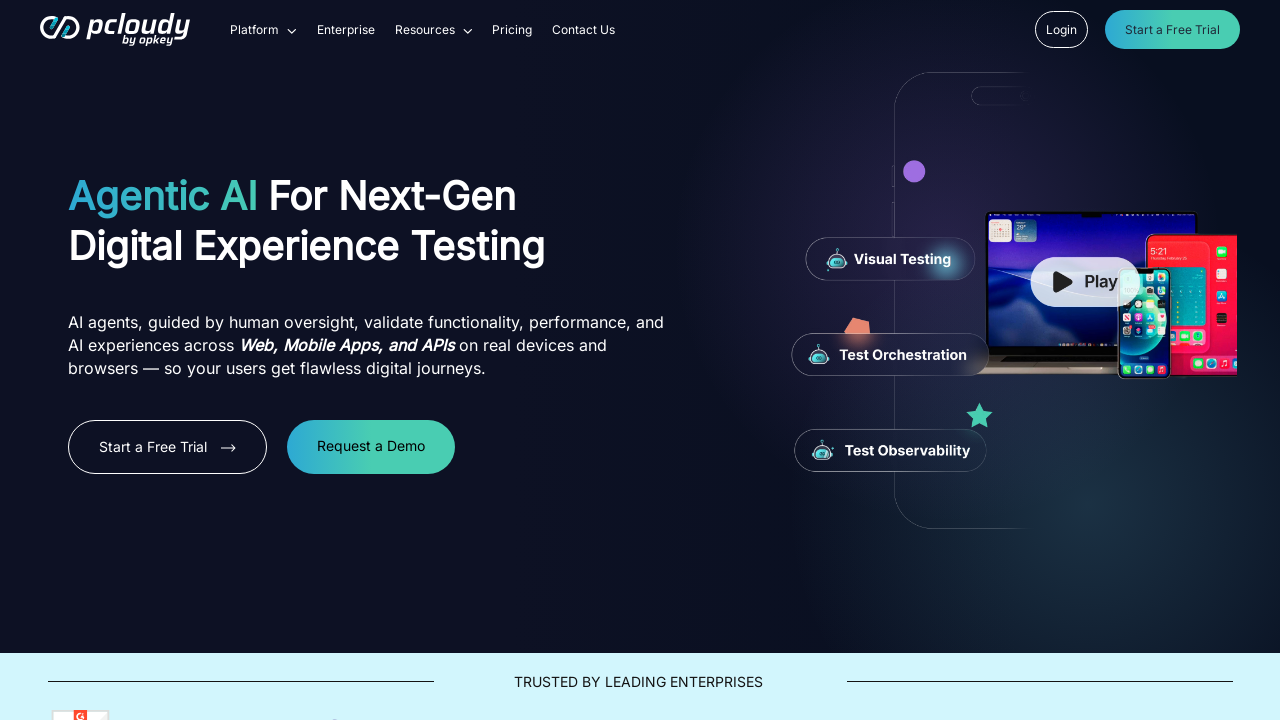

Navigated to pcloudy.com homepage
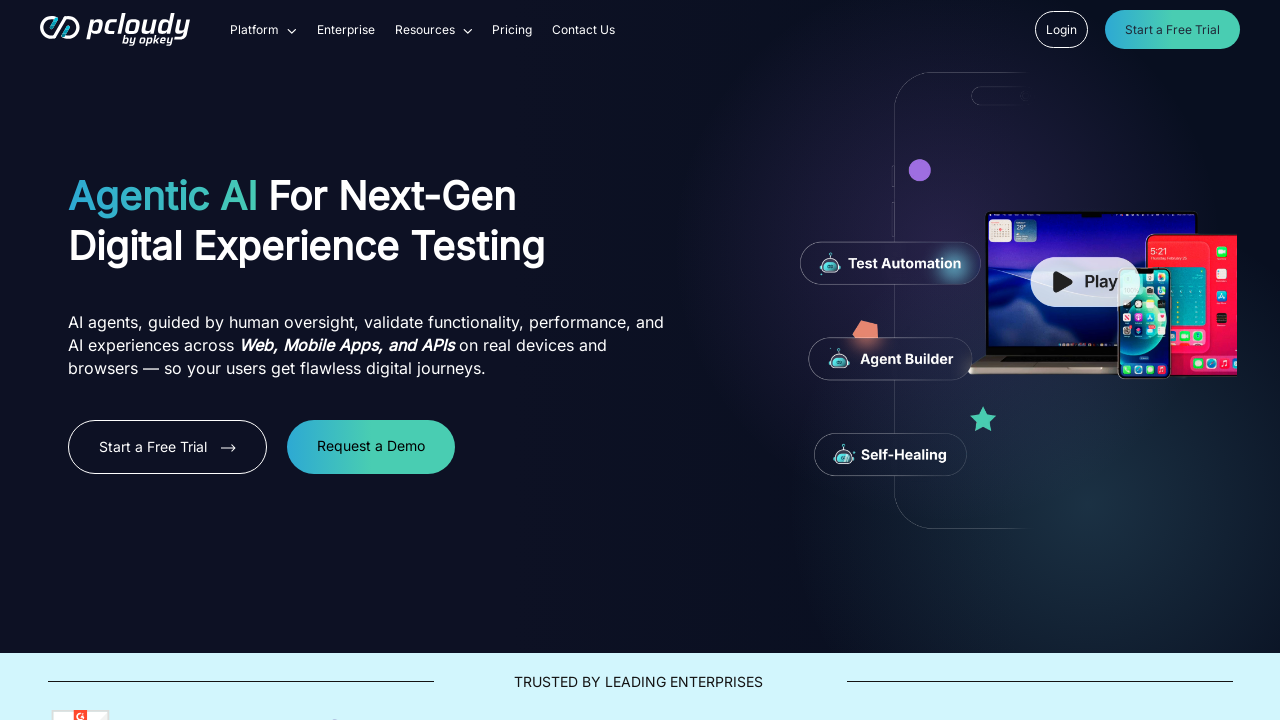

Located h1 title element
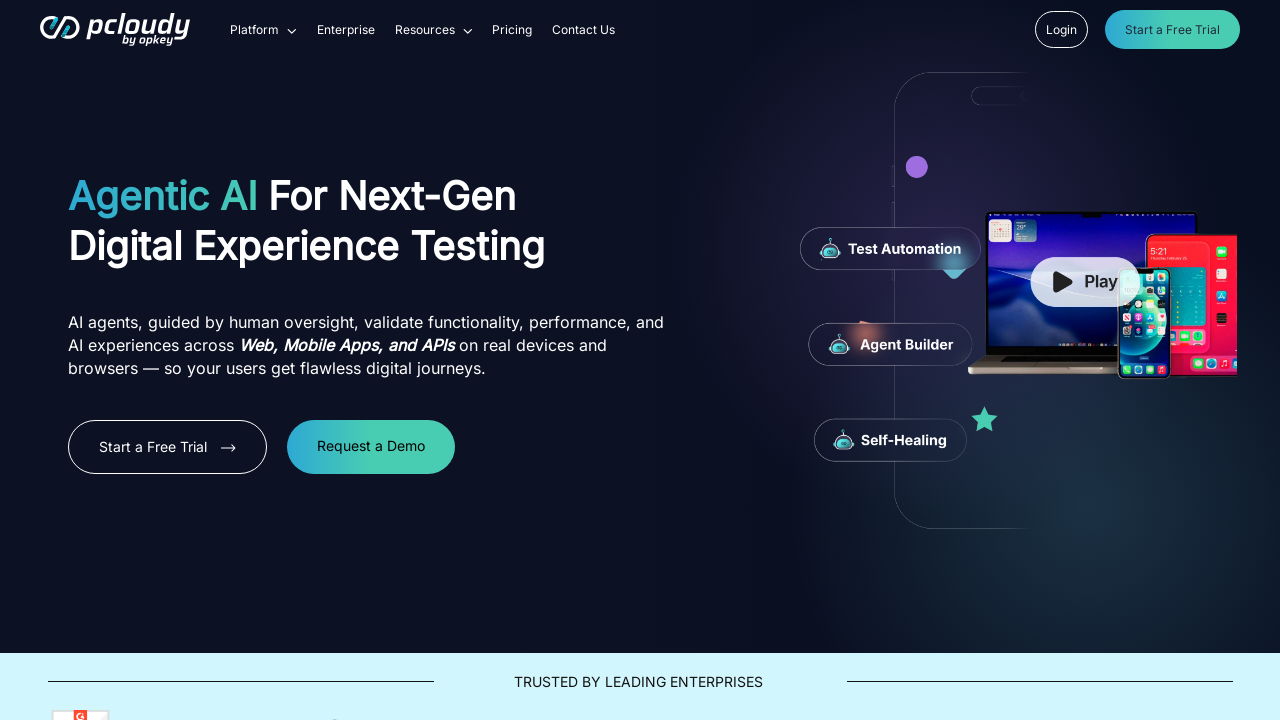

H1 element became visible and ready
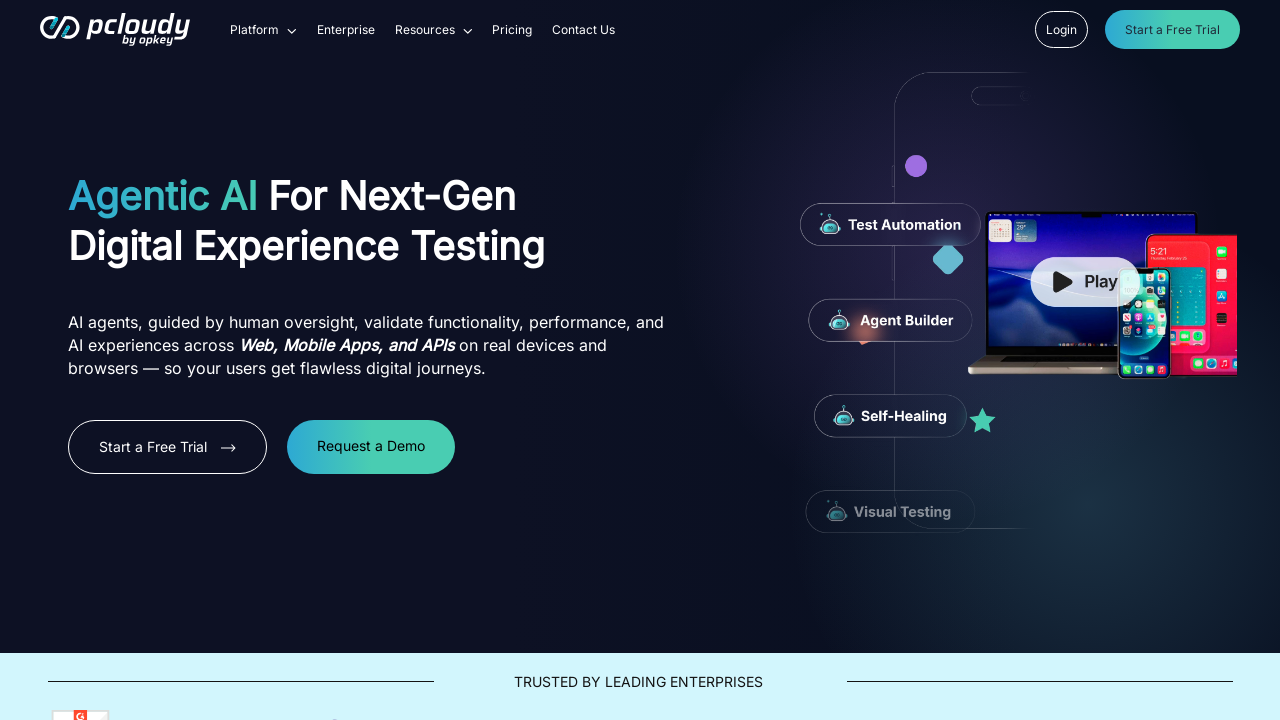

Retrieved h1 title text: 
                    
                        Agentic AI 
                        For Next-Gen
                        Digital Experience Testing
                    
                
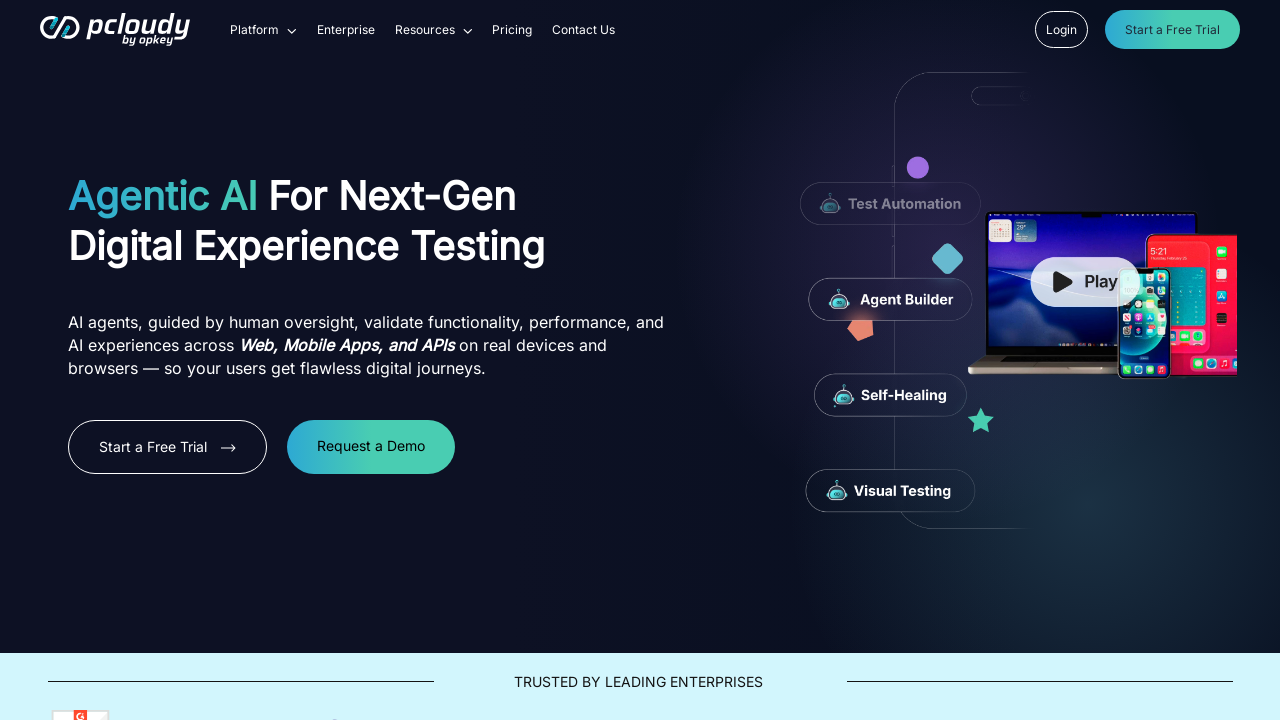

Printed h1 title text: 
                    
                        Agentic AI 
                        For Next-Gen
                        Digital Experience Testing
                    
                
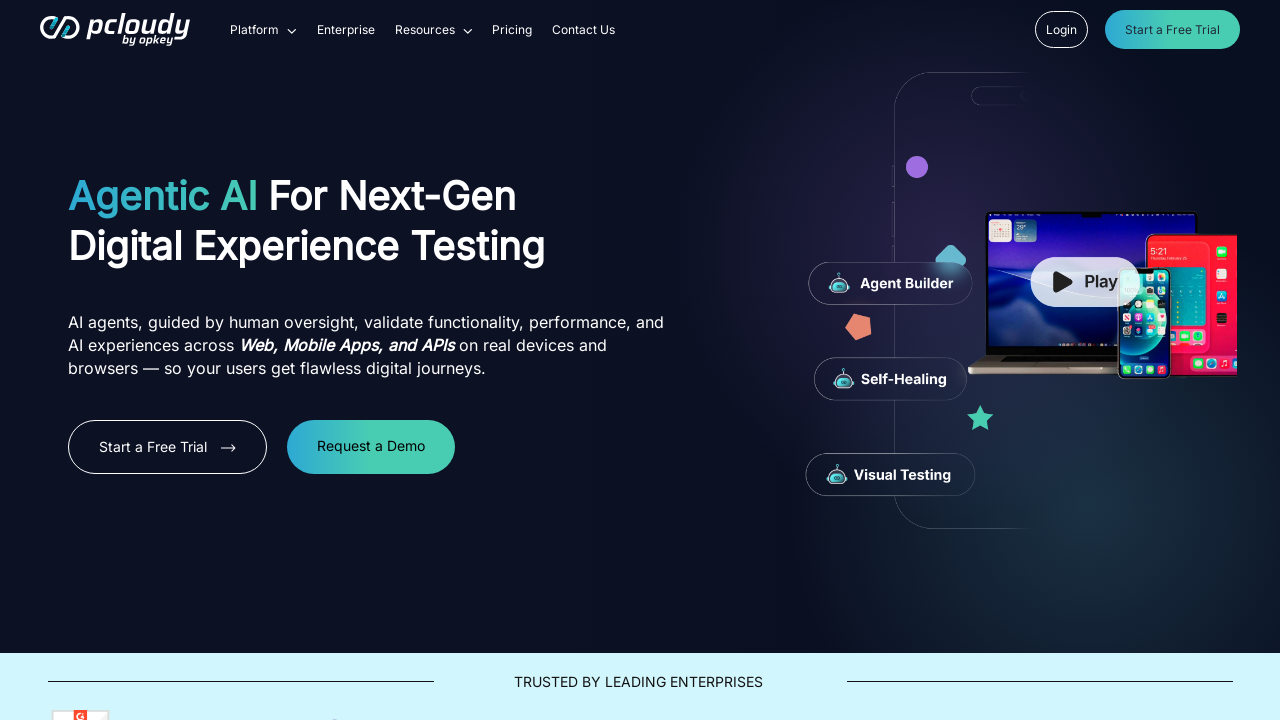

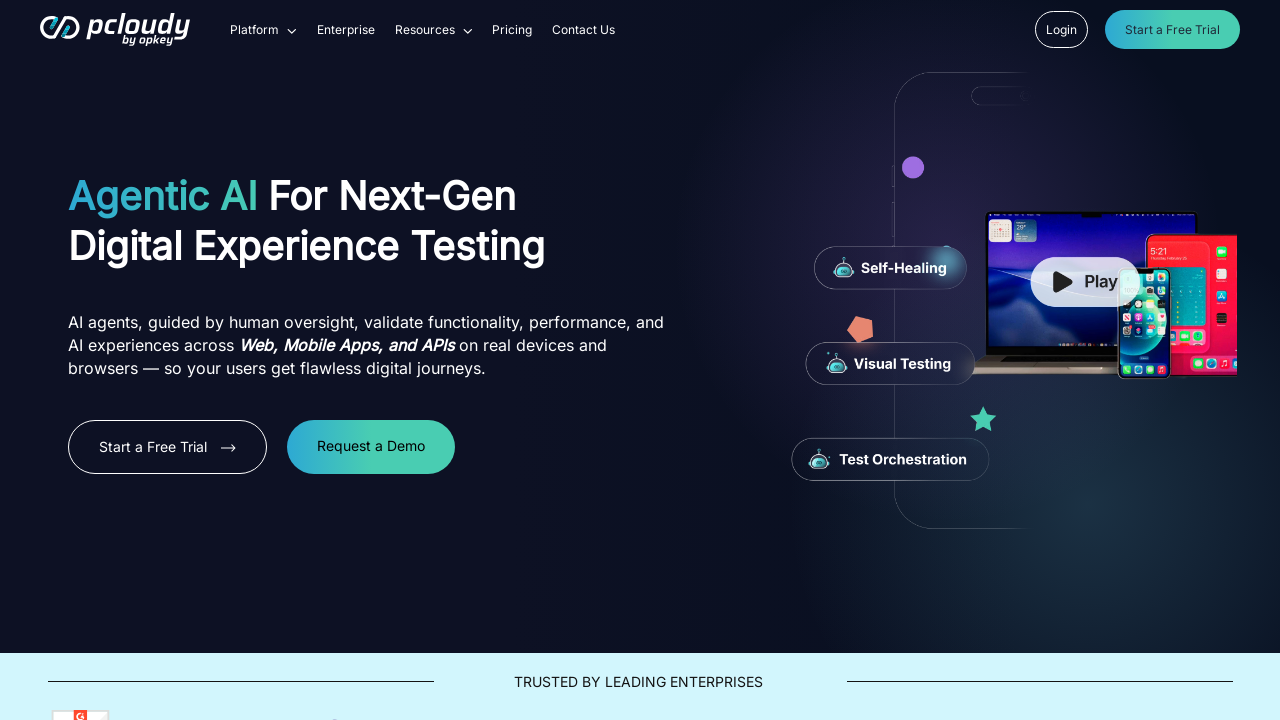